Fills out a practice form with personal information including name, email, gender, phone number, date of birth, subjects, hobbies, and address fields

Starting URL: https://demoqa.com/automation-practice-form

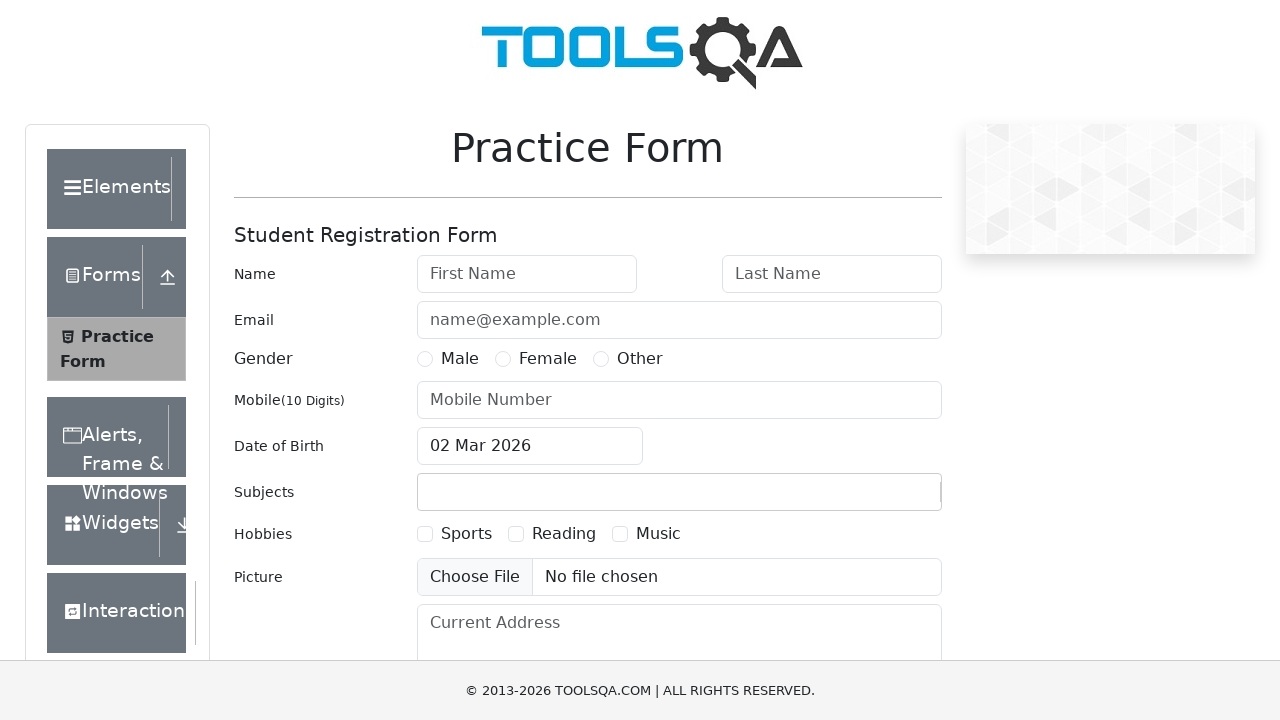

Filled first name field with 'Evgeny' on #firstName
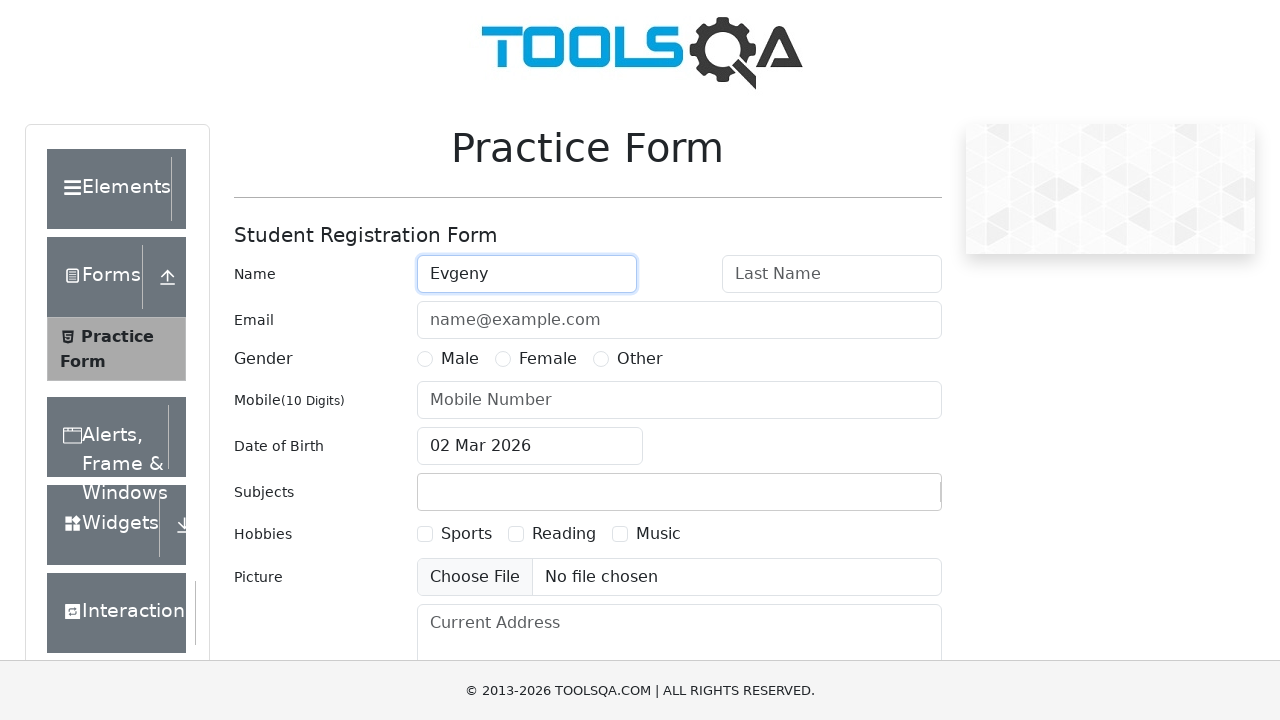

Filled last name field with 'Pischalnikov' on #lastName
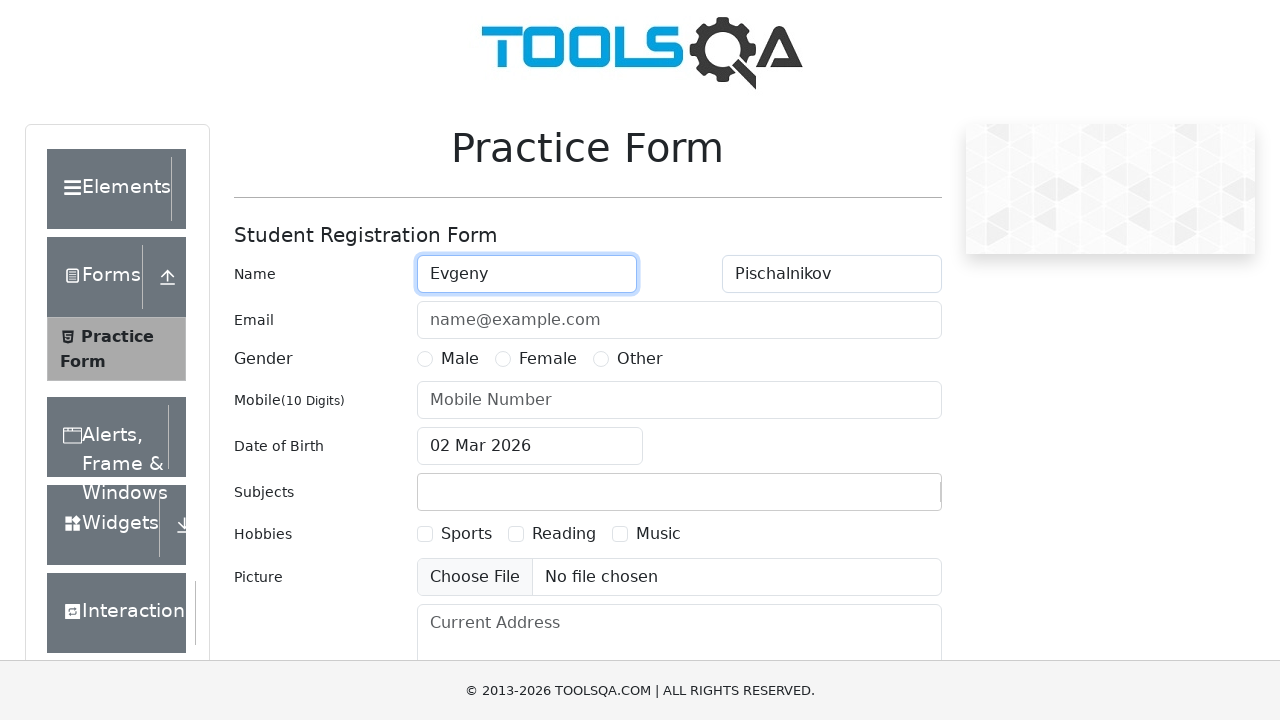

Filled email field with 'lusiferik96@gmail.com' on #userEmail
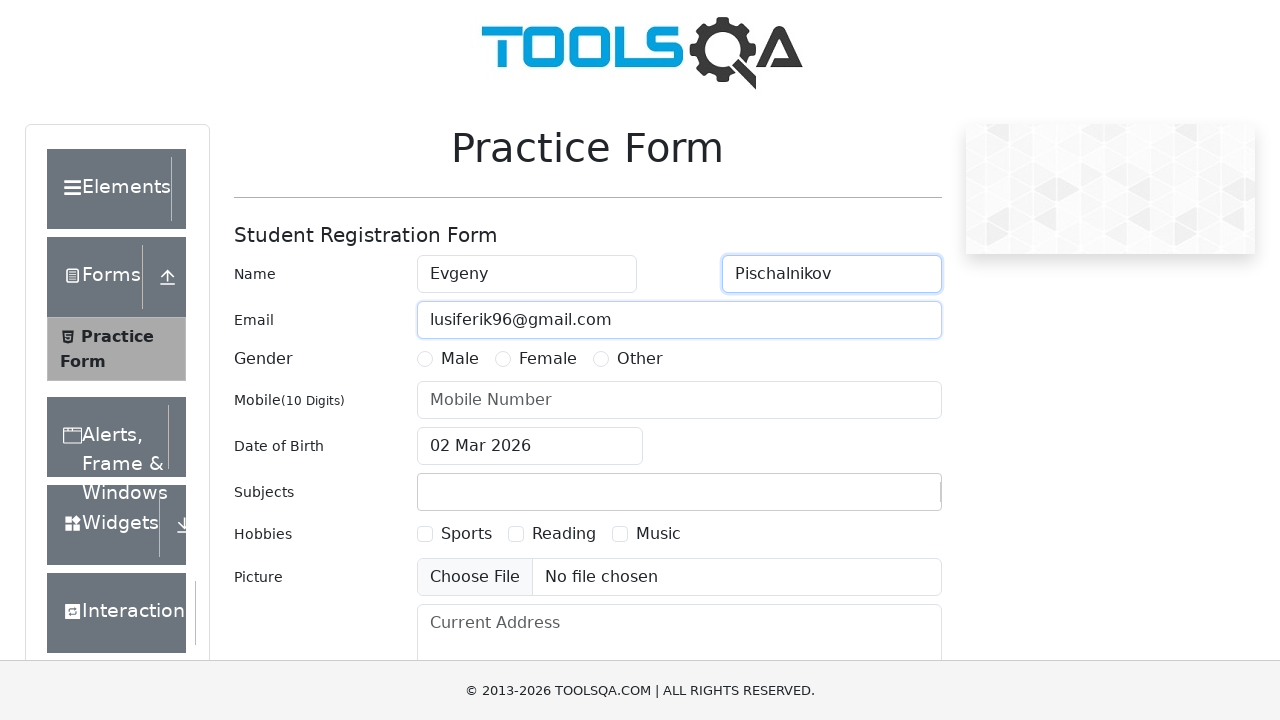

Selected Male gender option at (460, 359) on label[for='gender-radio-1']
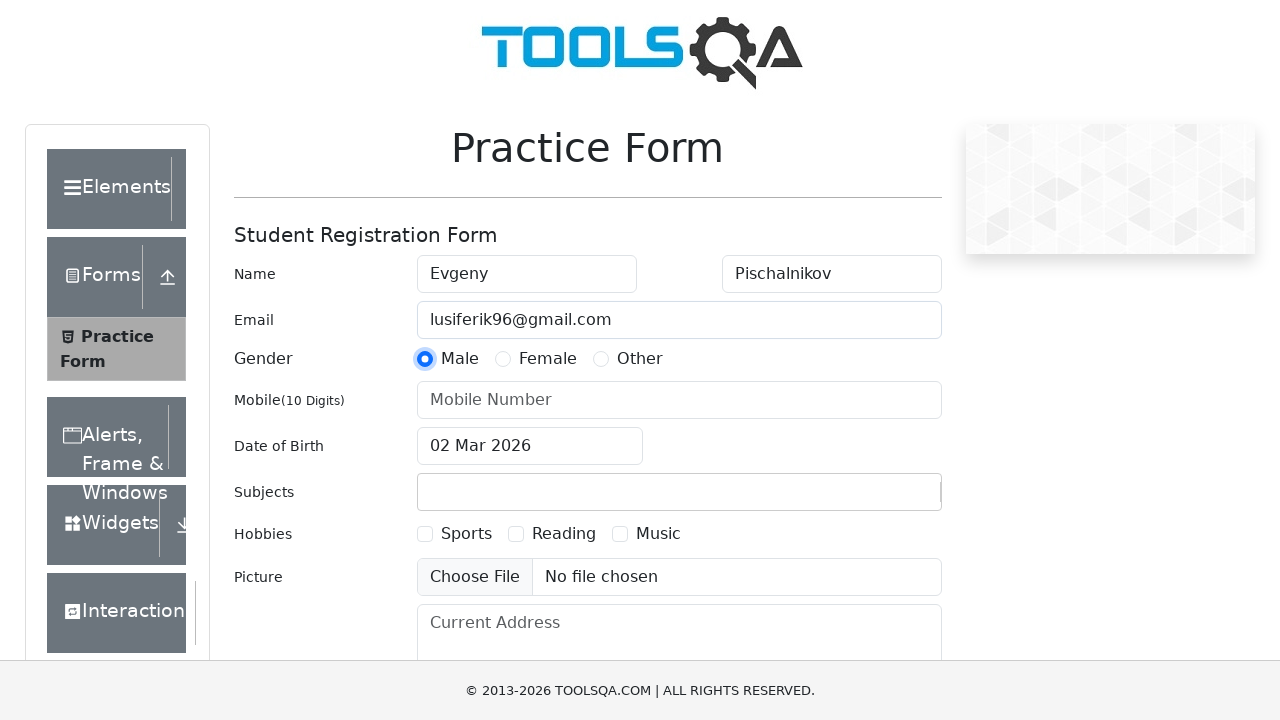

Filled phone number field with '9956551874' on #userNumber
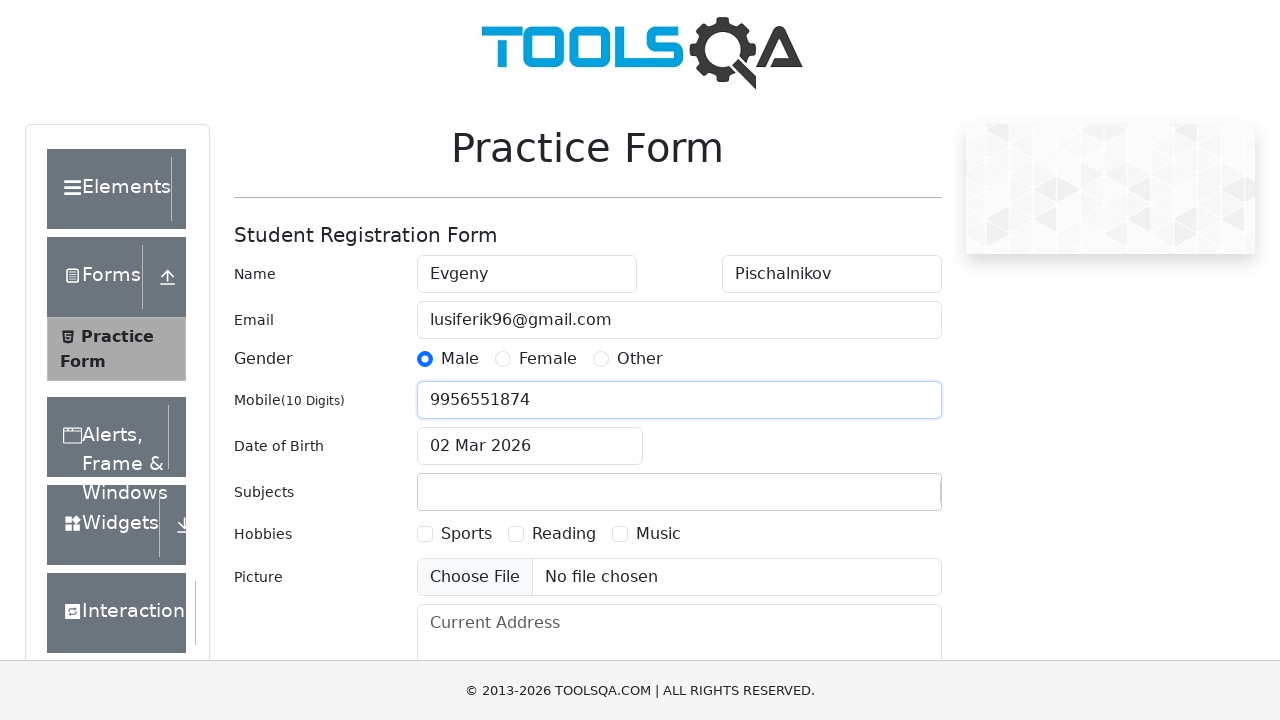

Opened date of birth picker at (530, 446) on #dateOfBirthInput
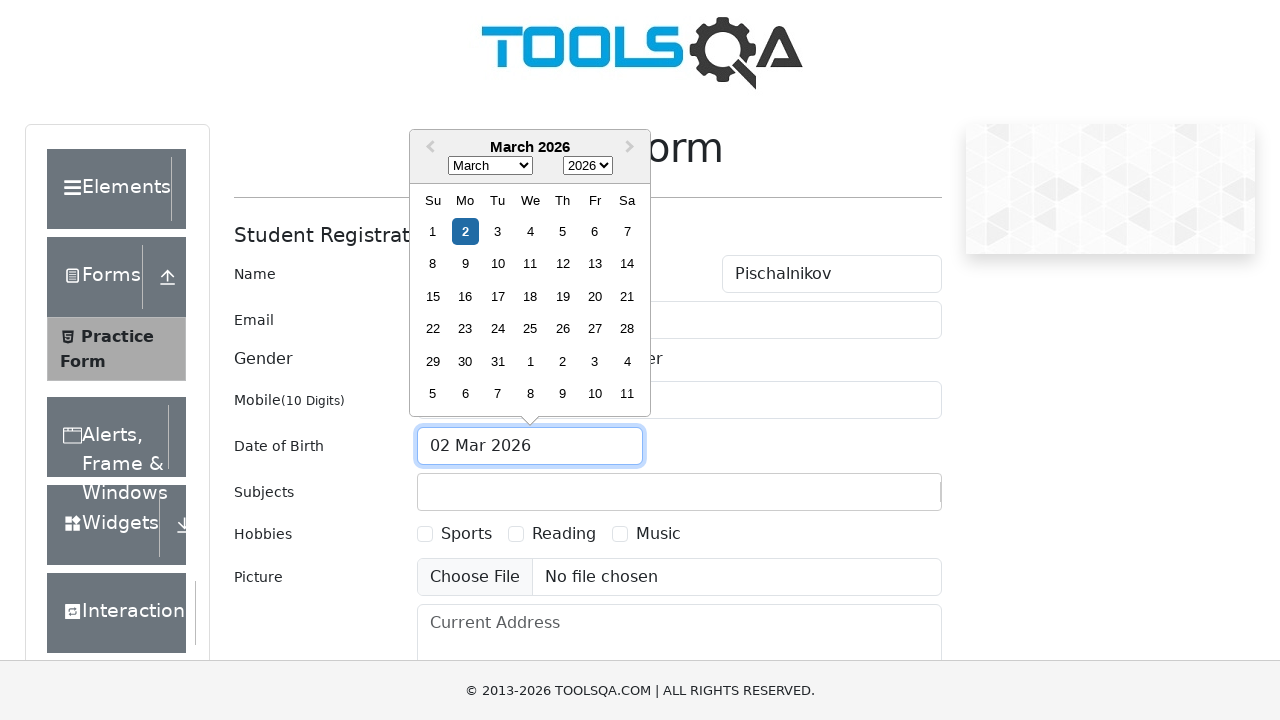

Selected year 2001 on .react-datepicker__year-select
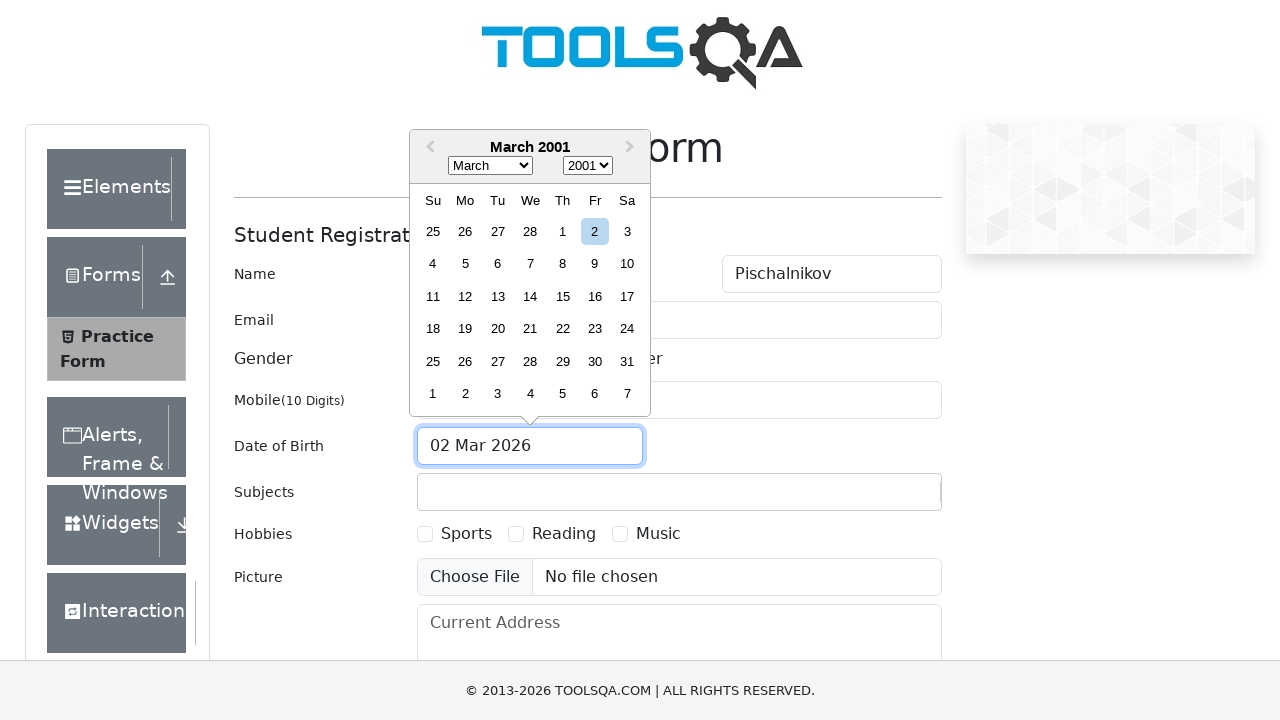

Selected November month on .react-datepicker__month-select
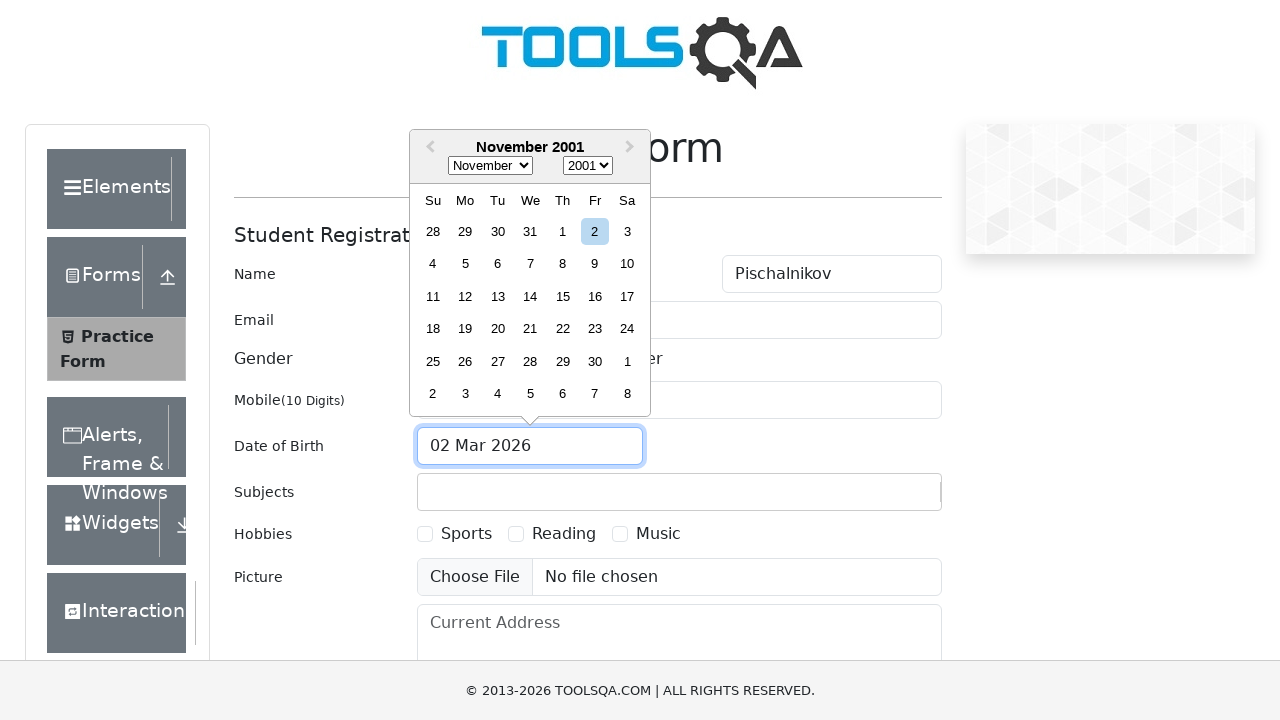

Selected day 28 at (530, 361) on .react-datepicker__day--028:not(.react-datepicker__day--outside-month)
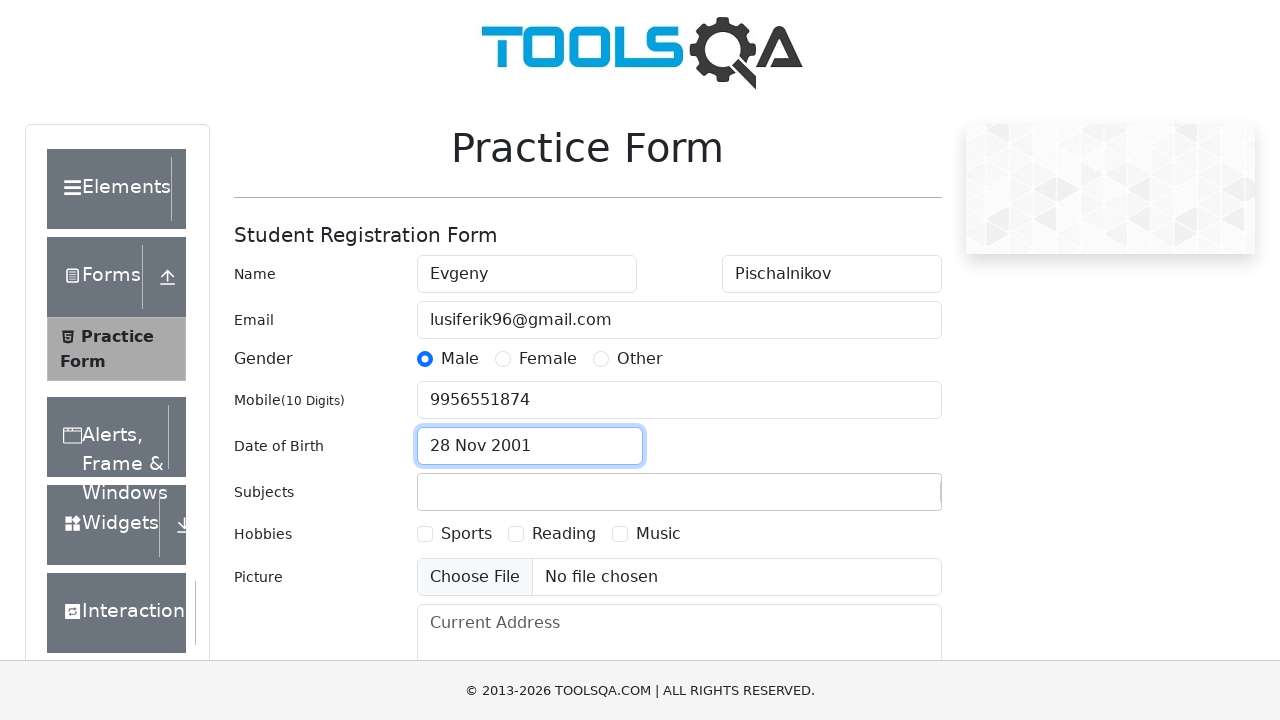

Clicked on subjects container at (679, 492) on #subjectsContainer
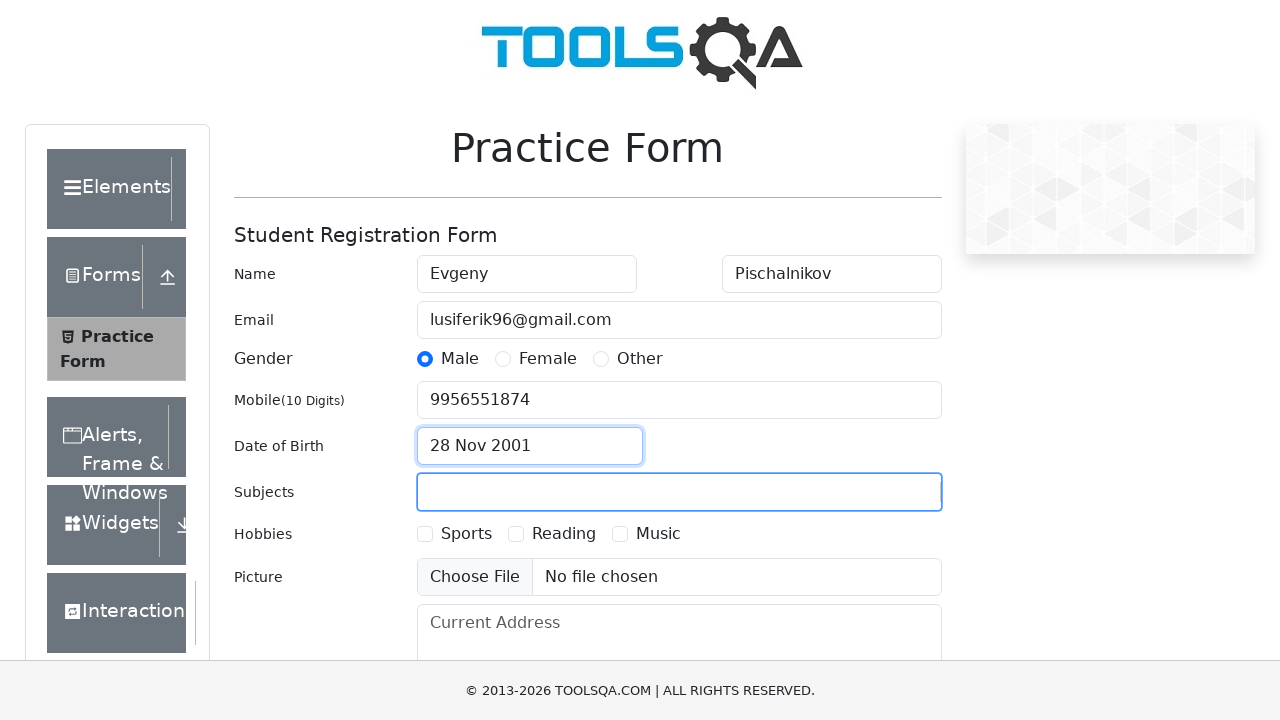

Typed 'B' in subjects input field on #subjectsInput
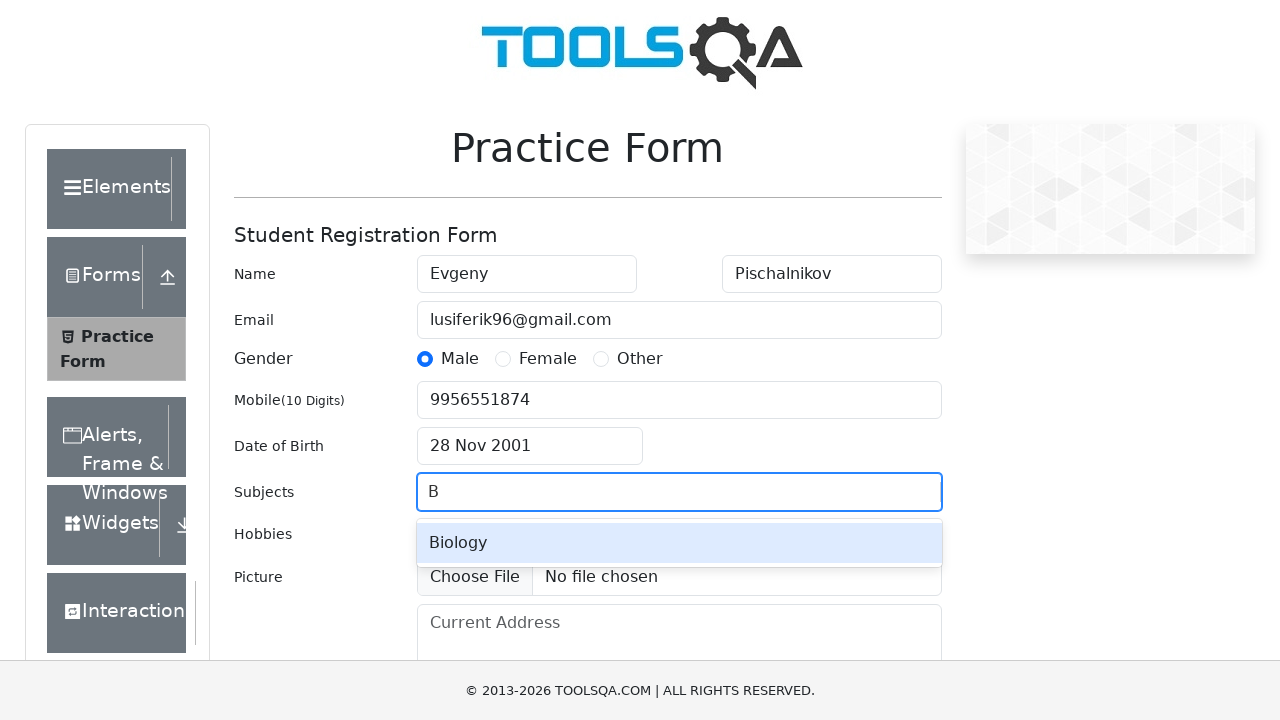

Pressed Enter to add first subject
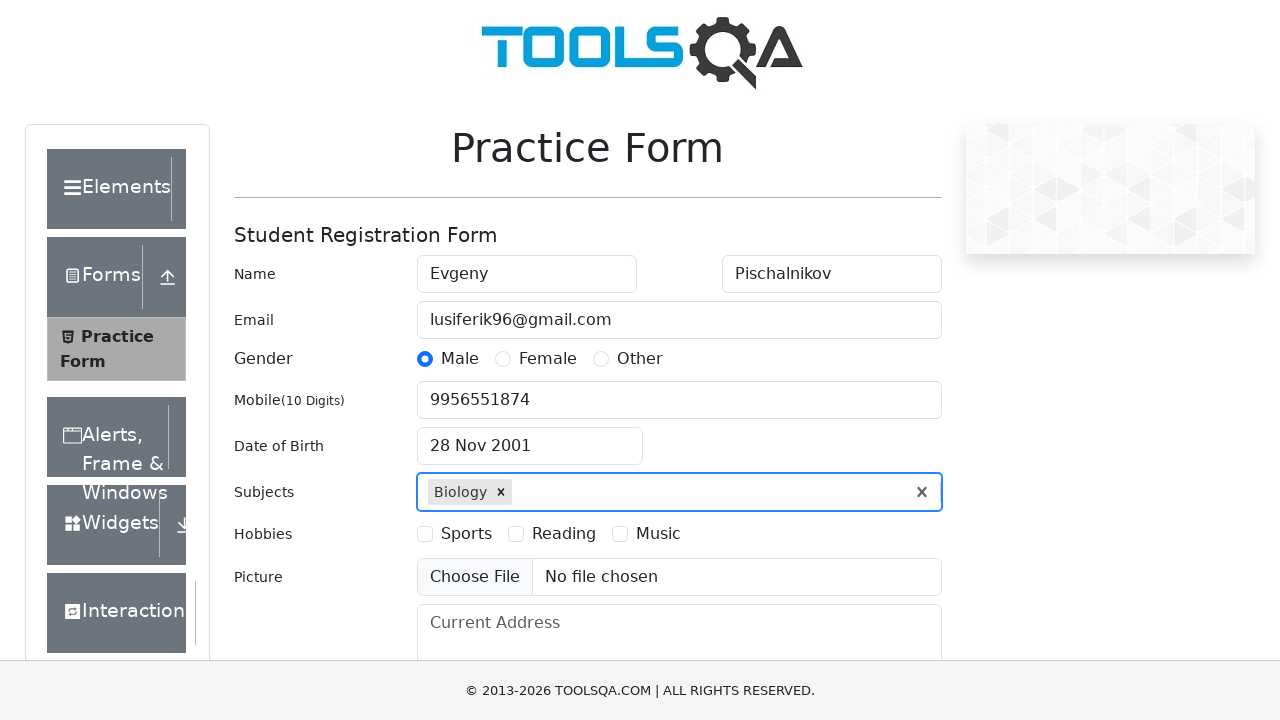

Typed 'C' in subjects input field on #subjectsInput
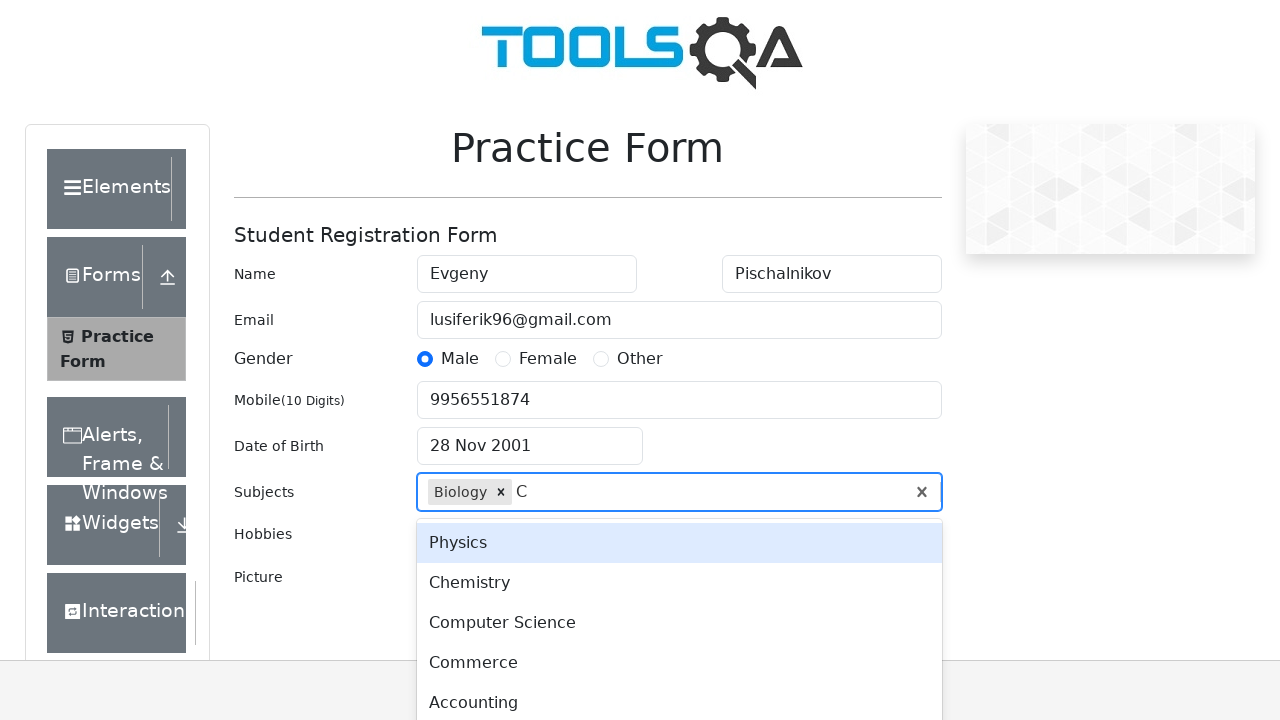

Pressed Enter to add second subject
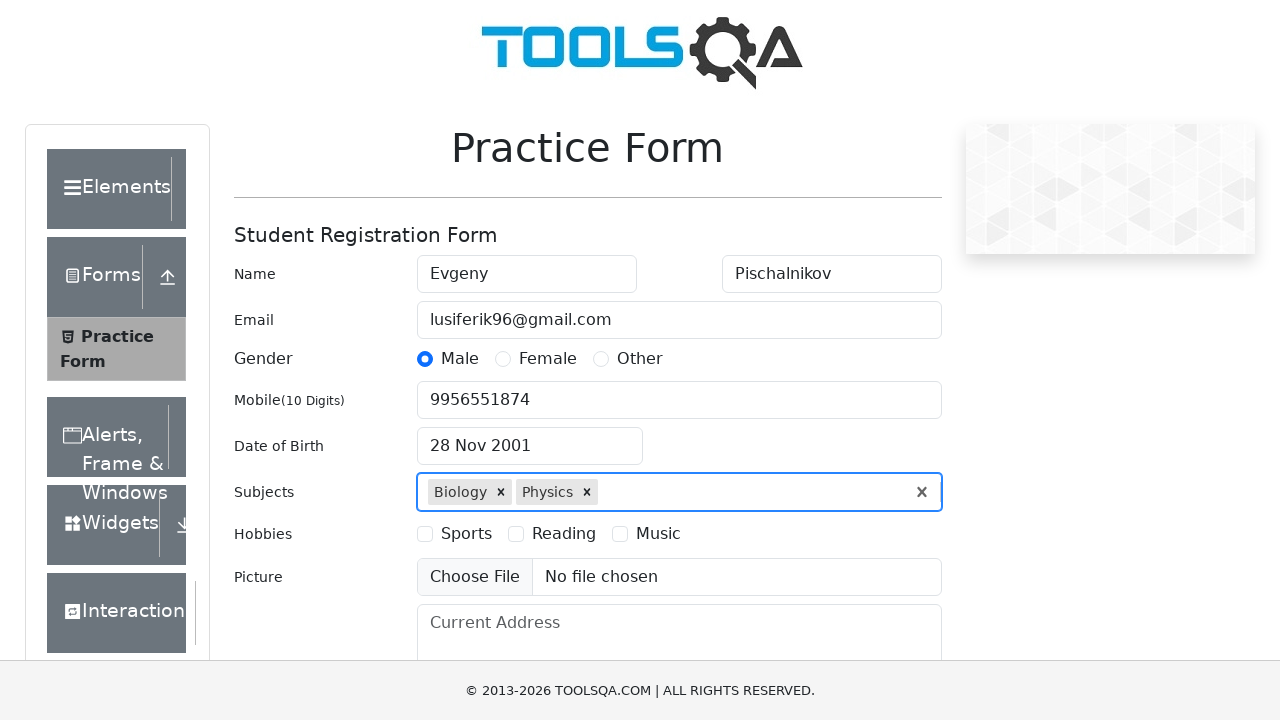

Selected Music hobby checkbox at (658, 534) on label[for='hobbies-checkbox-3']
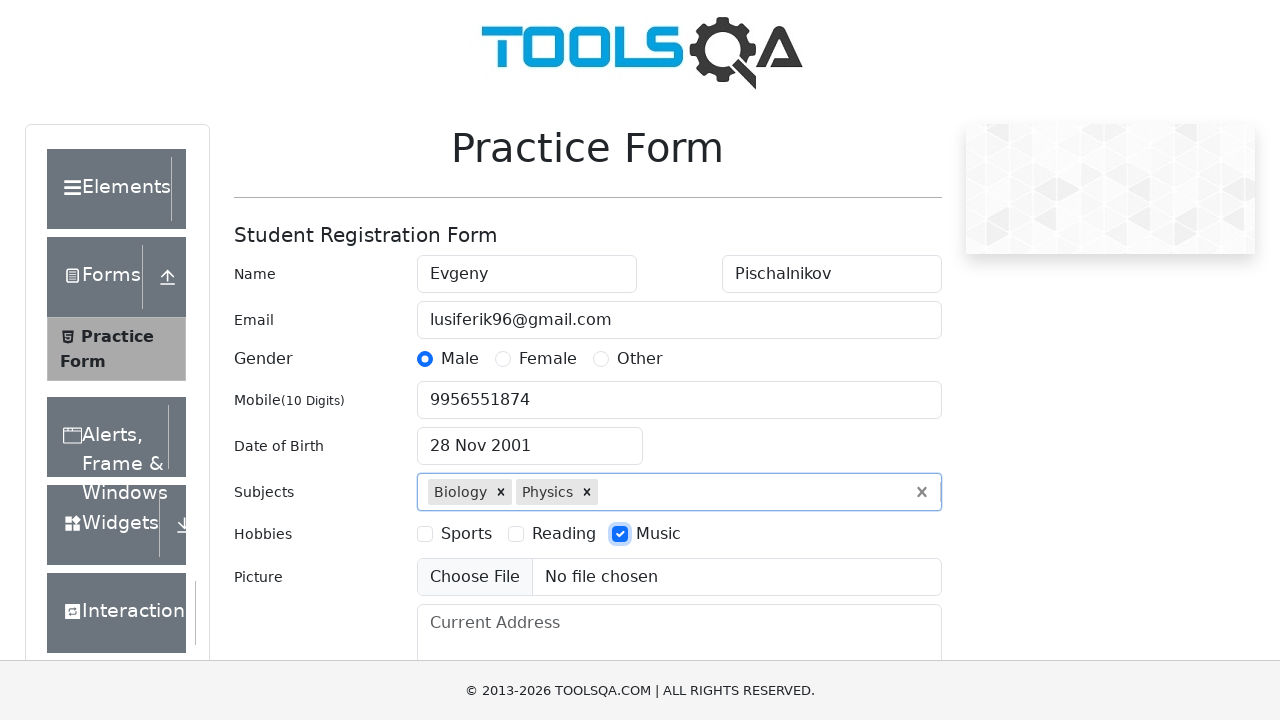

Filled current address field with Moscow address on #currentAddress
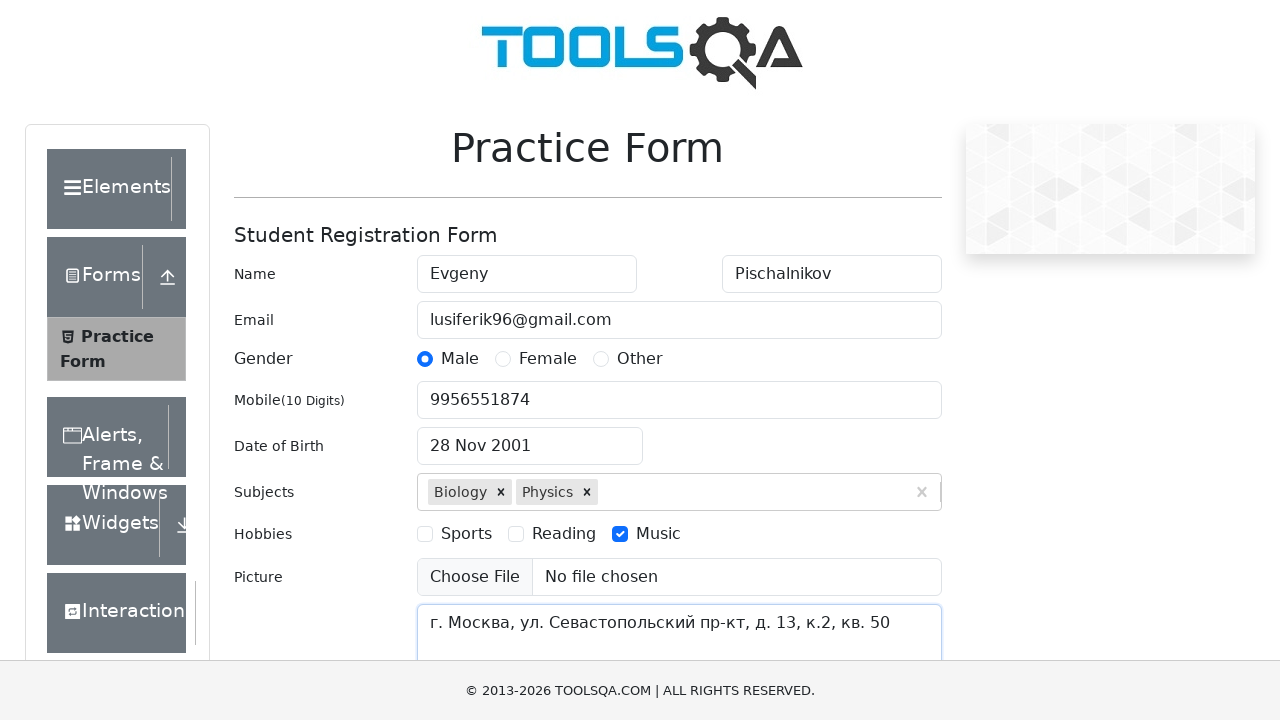

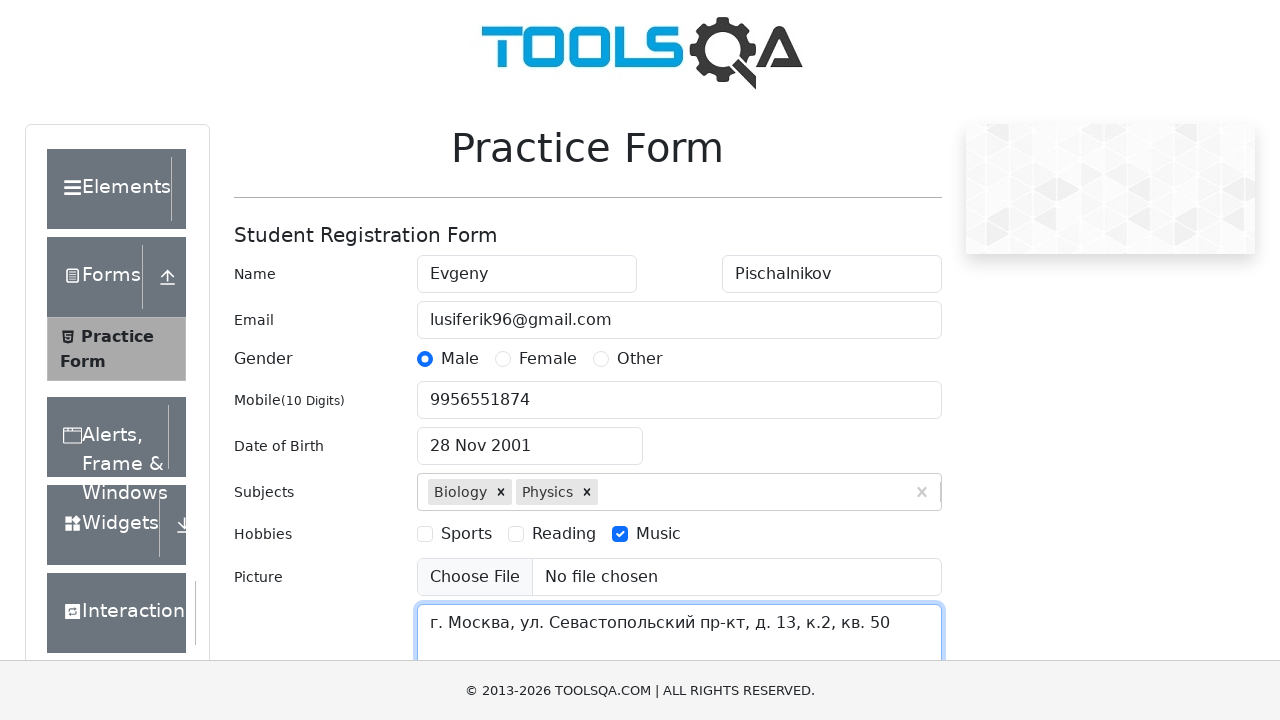